Launches browser, maximizes window, and navigates to the automationbykrishna.com website to verify basic browser launch functionality.

Starting URL: http://automationbykrishna.com/

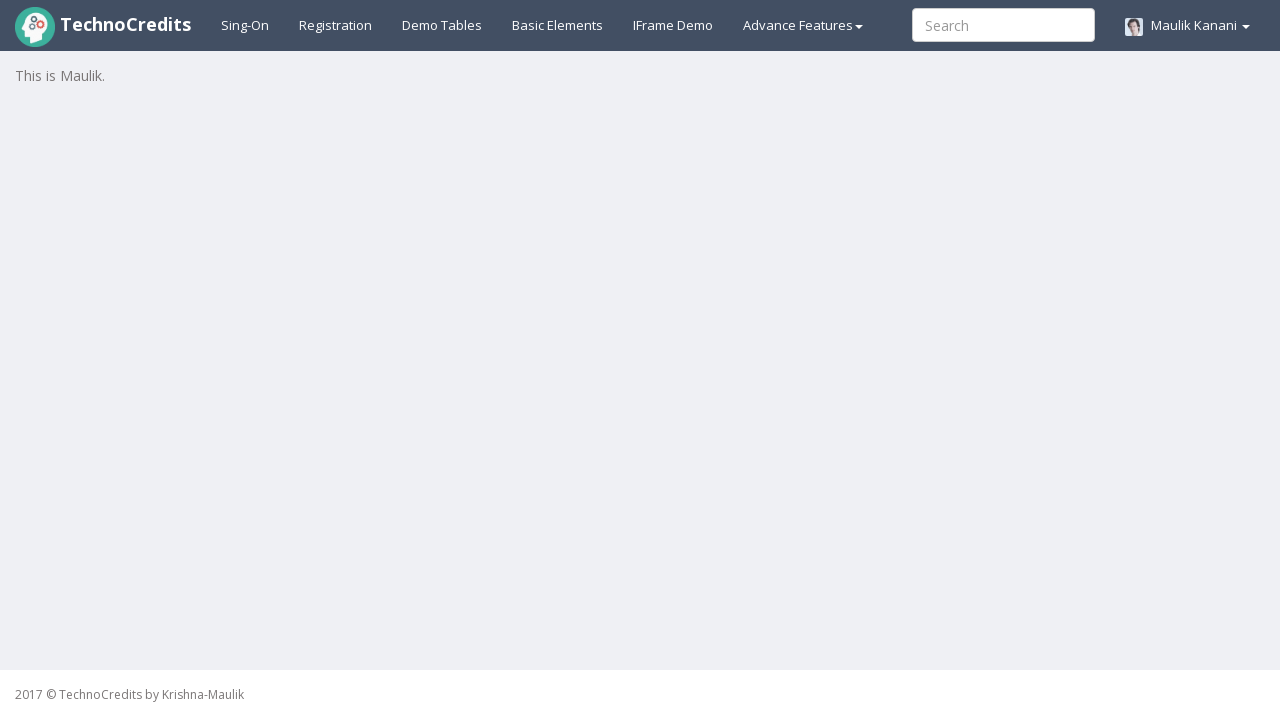

Set viewport size to 1920x1080
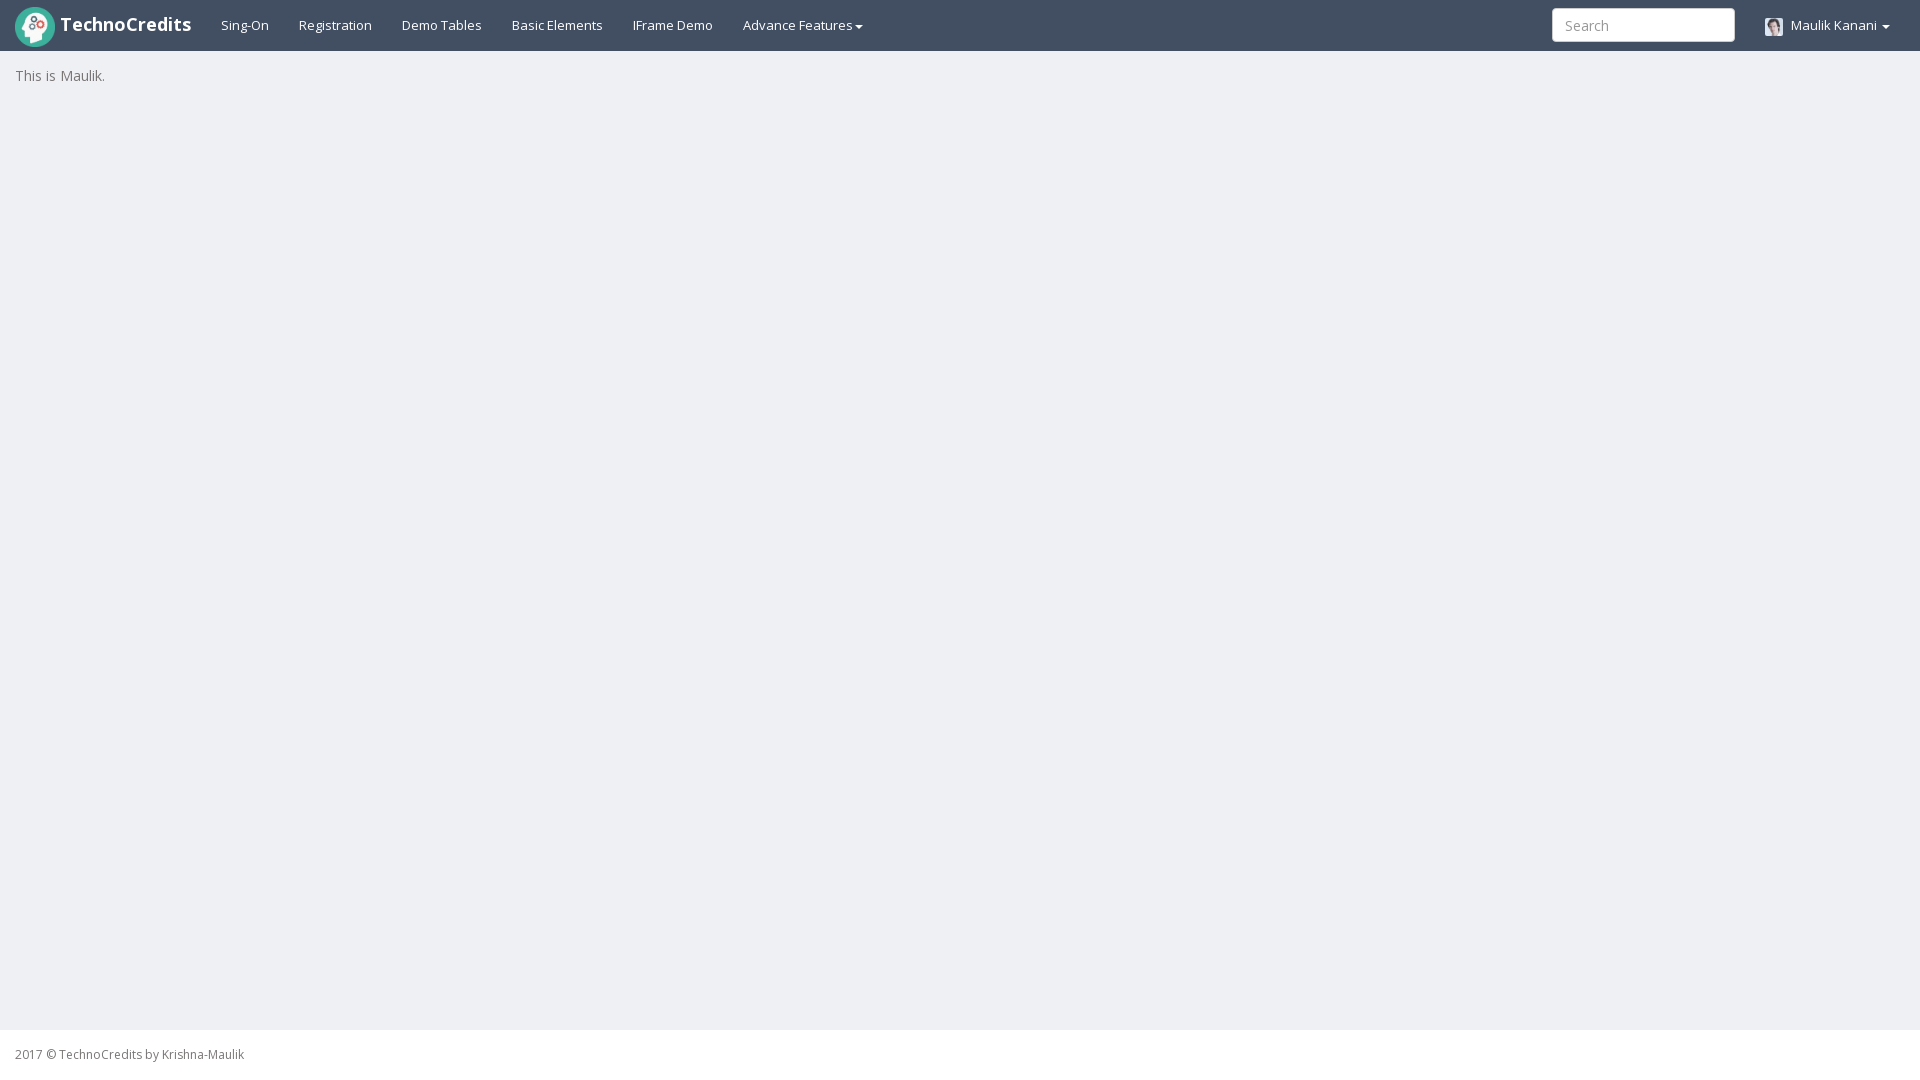

Page DOM content loaded
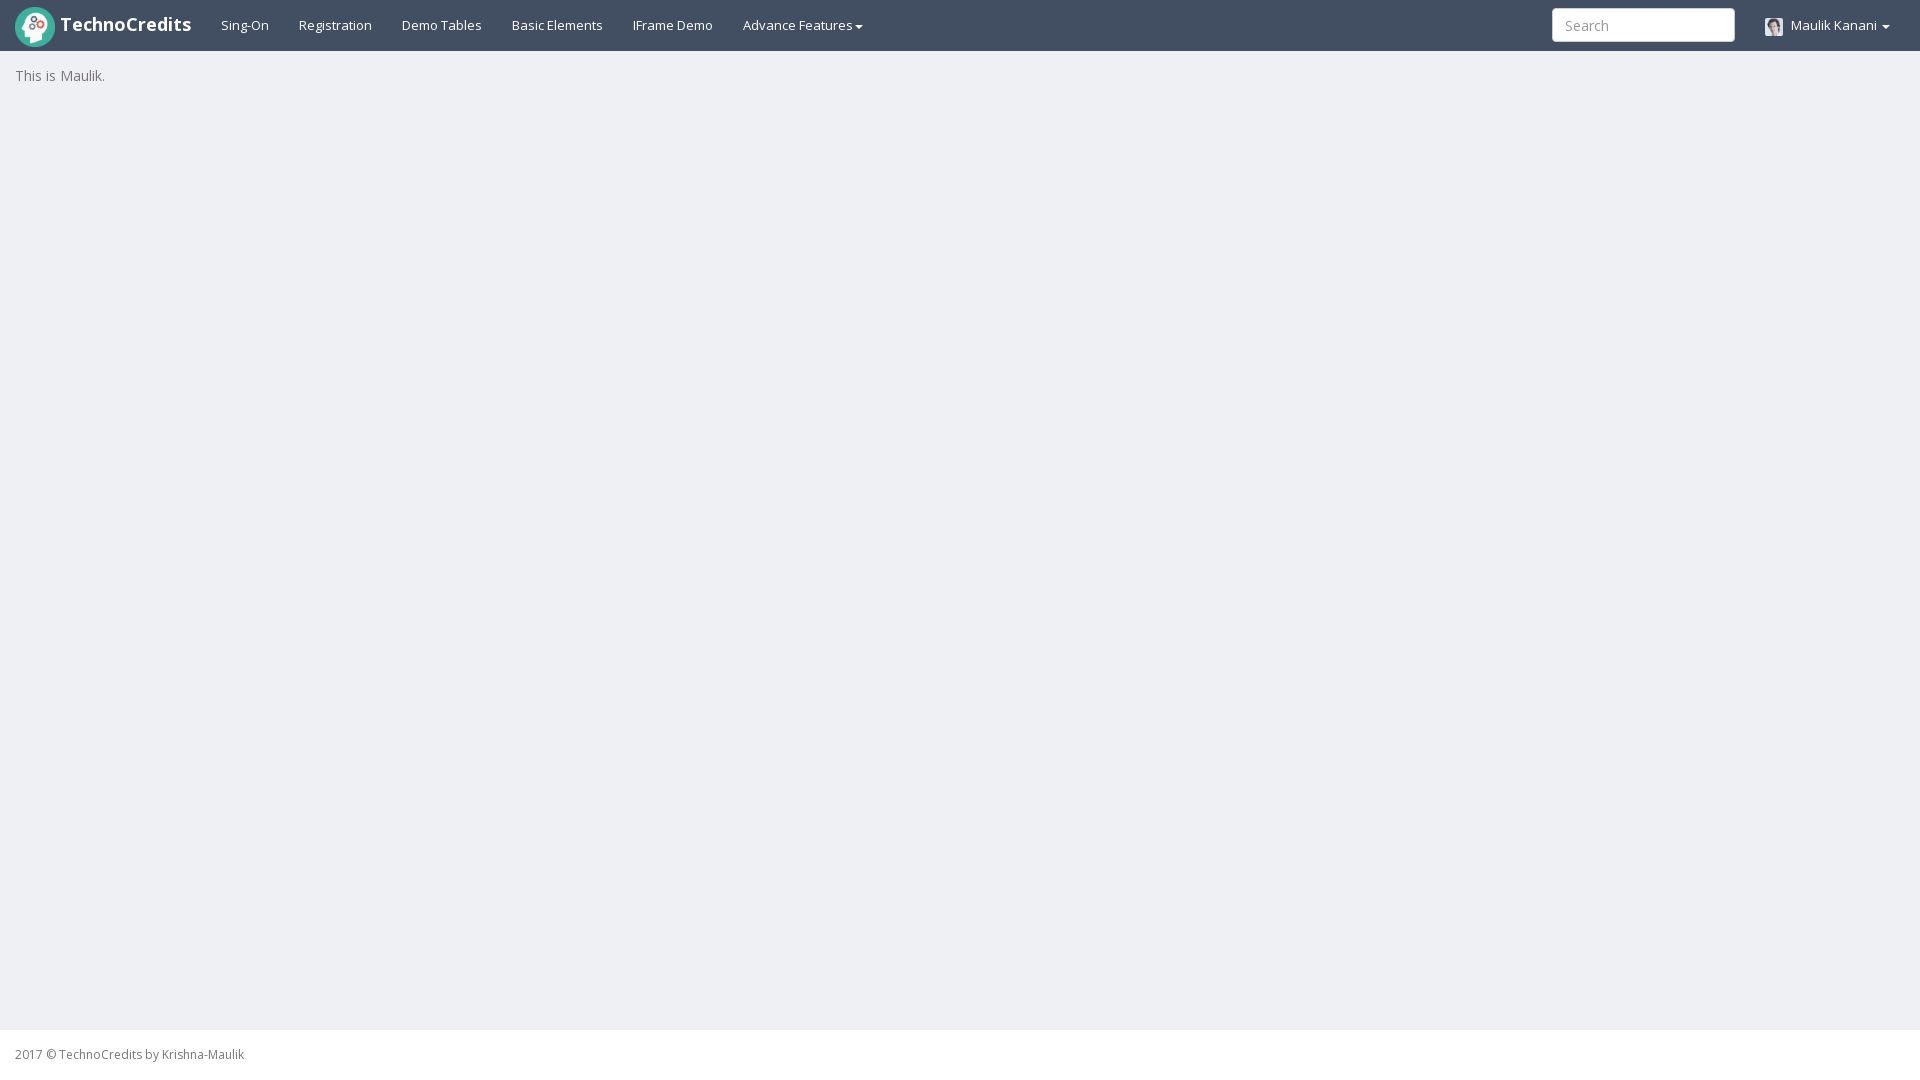

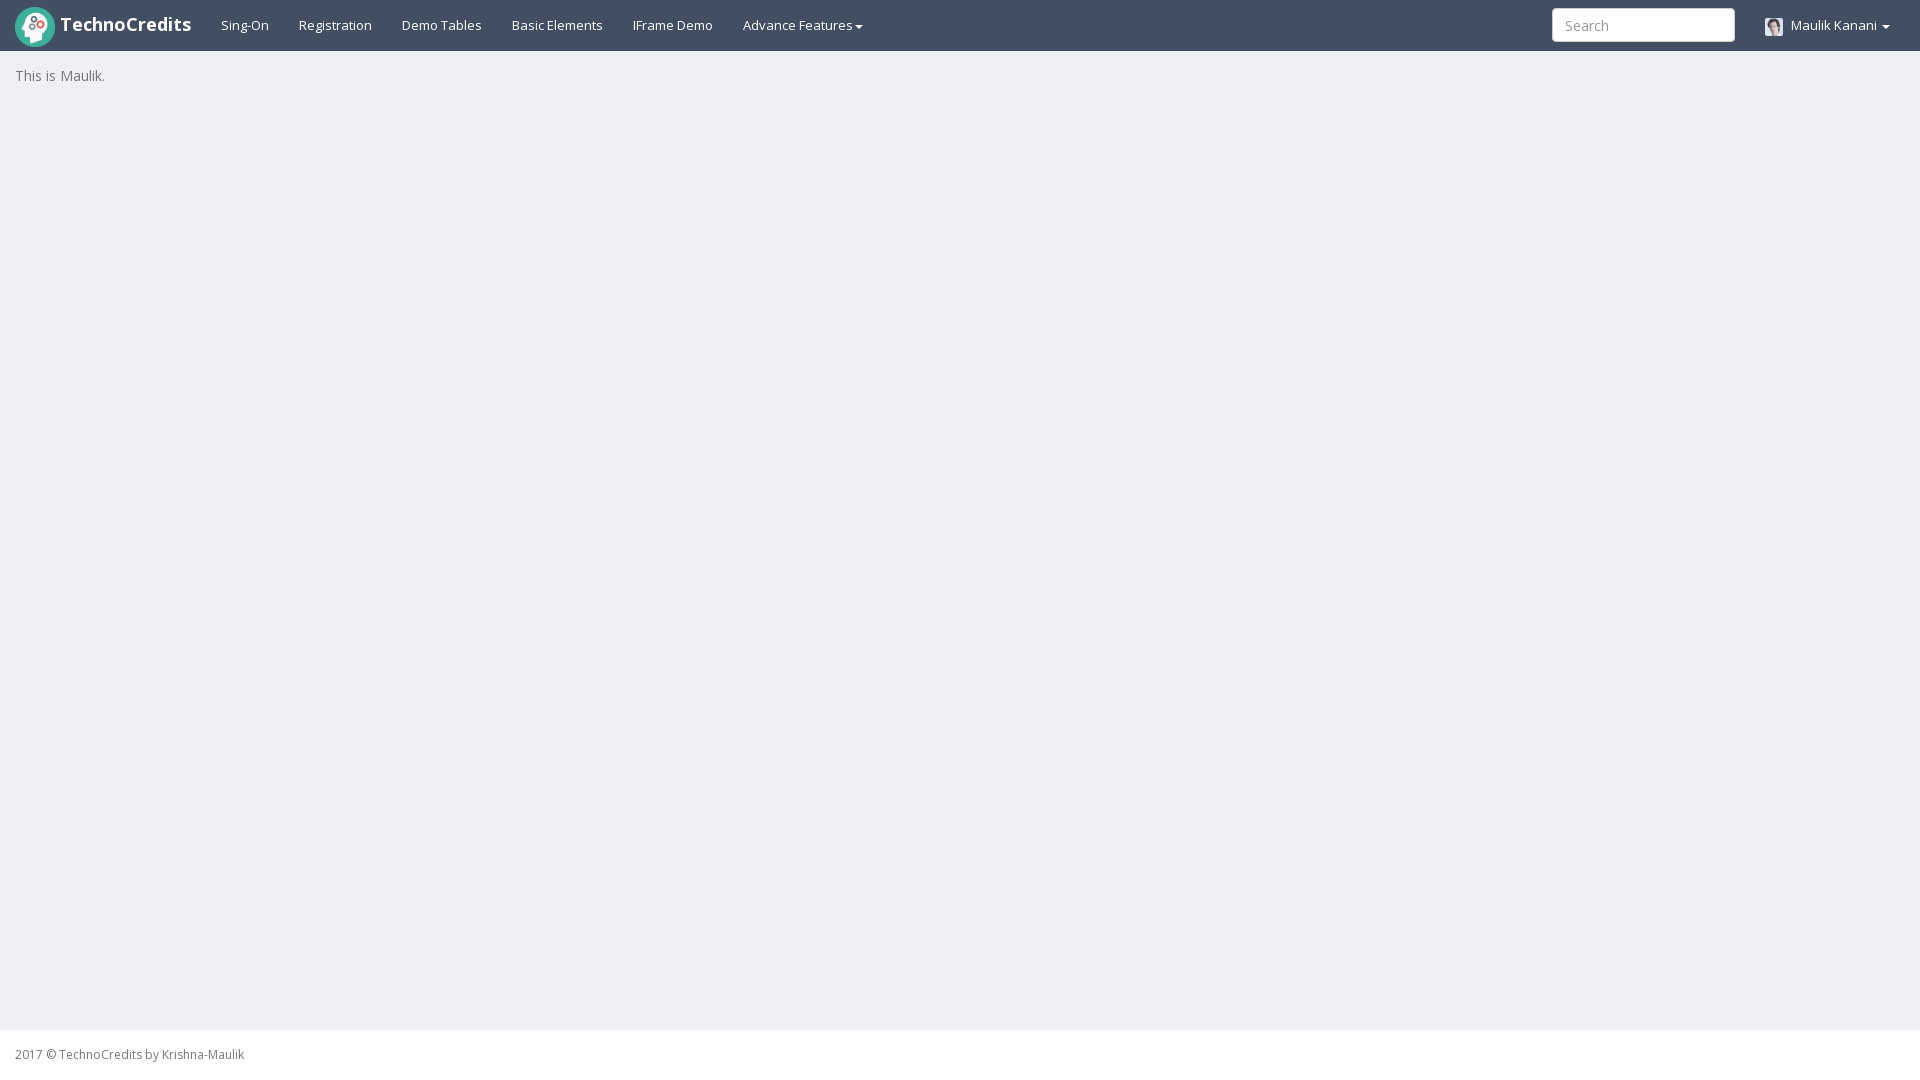